Navigates to USPS website and maximizes the browser window to verify the site loads correctly.

Starting URL: http://usps.com

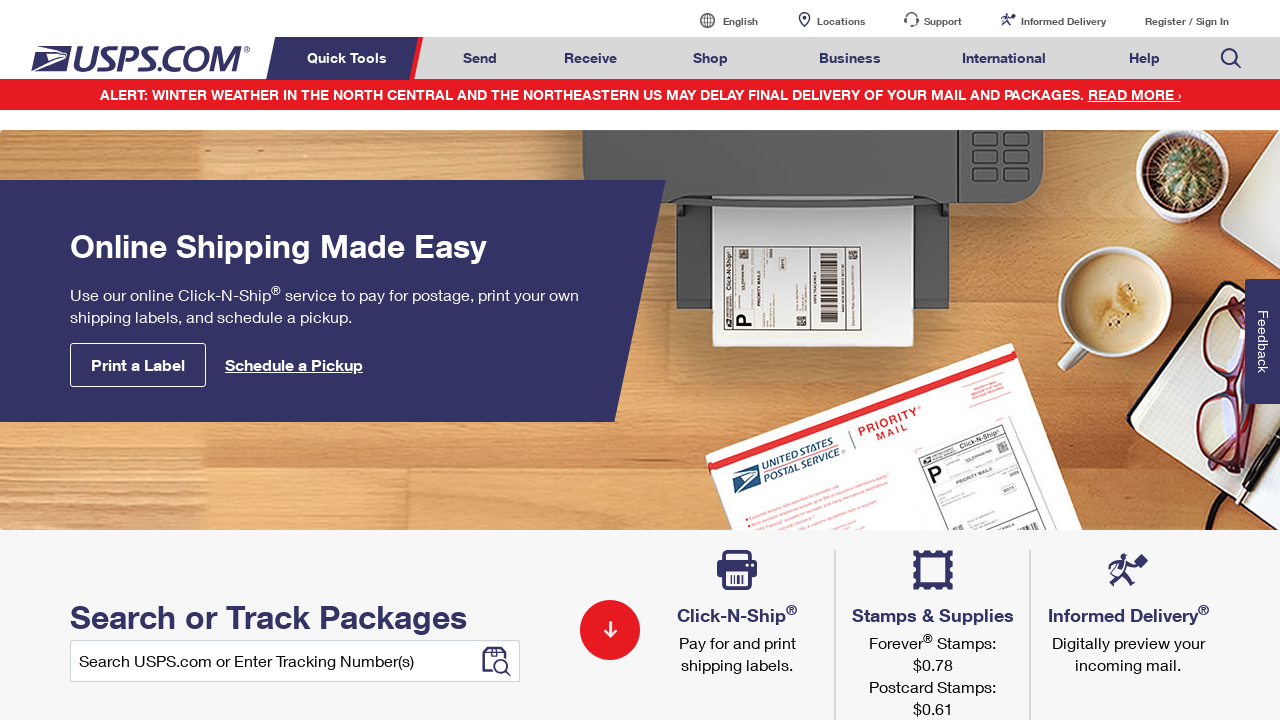

Navigated to USPS website at http://usps.com
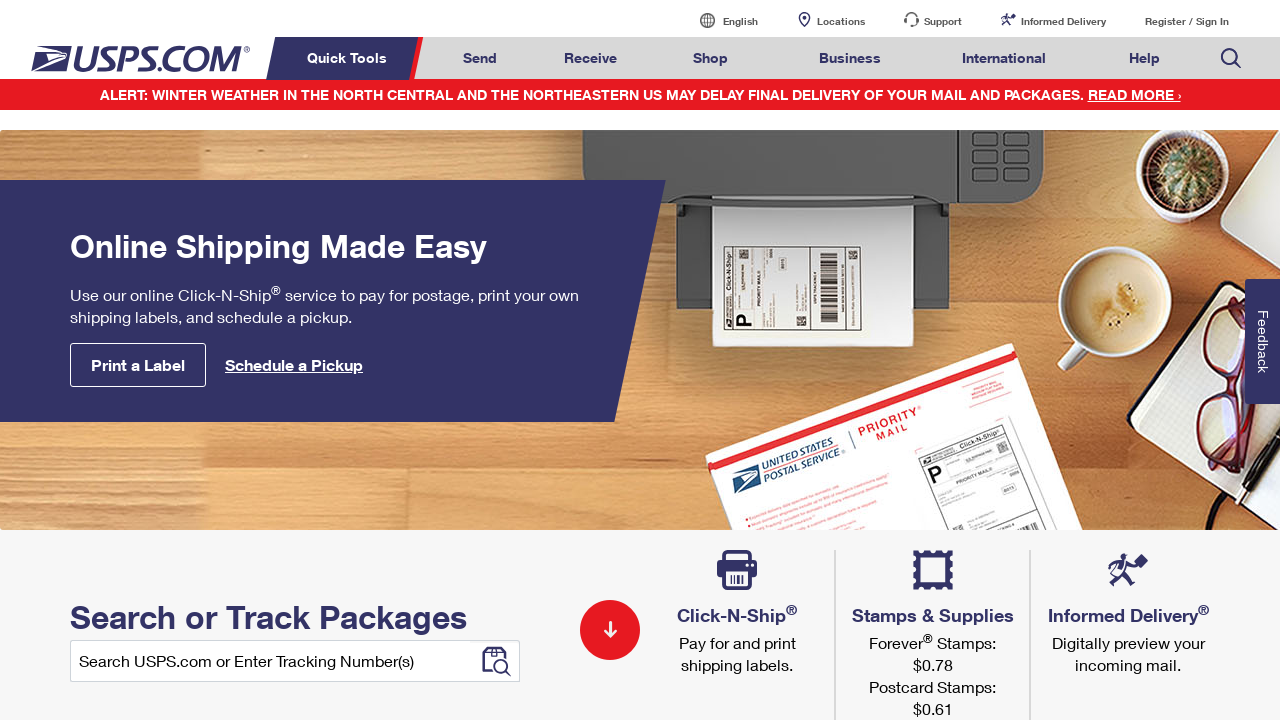

Maximized browser window to 1920x1080
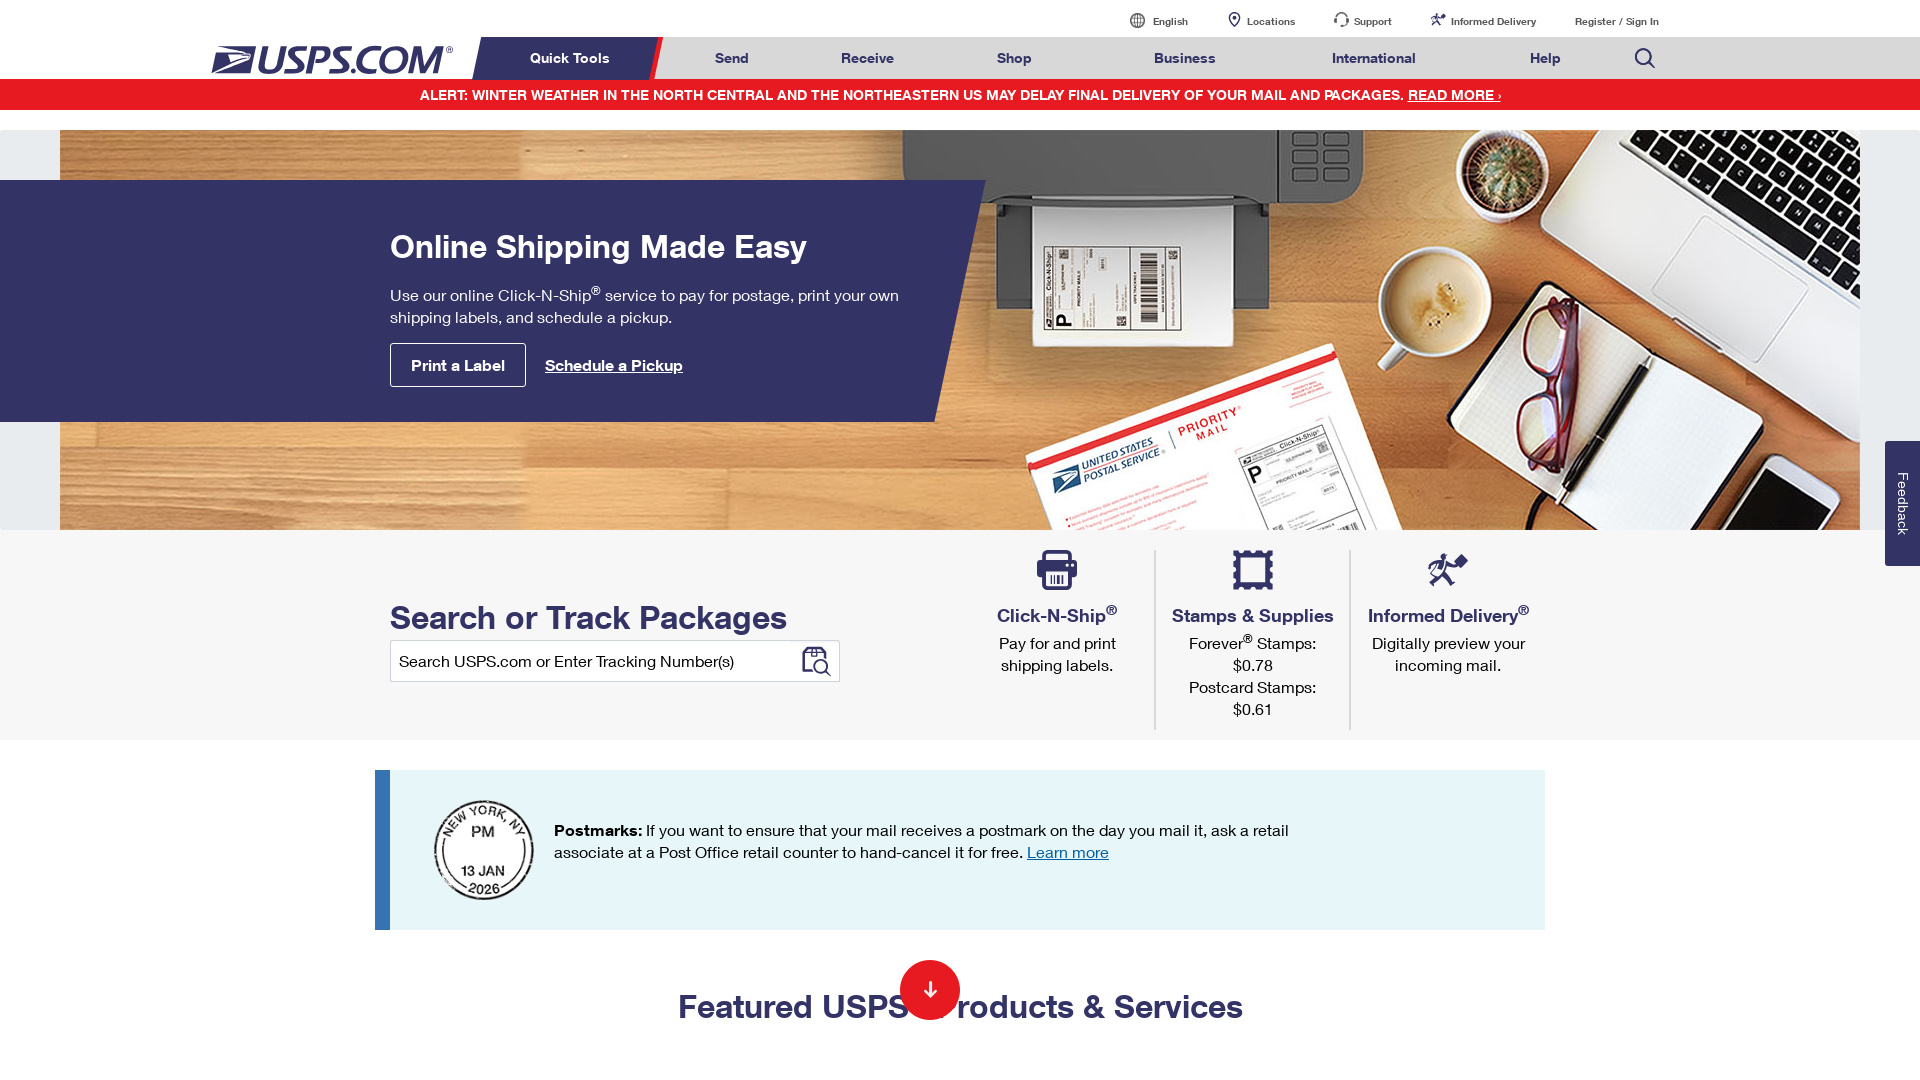

USPS website fully loaded with network idle
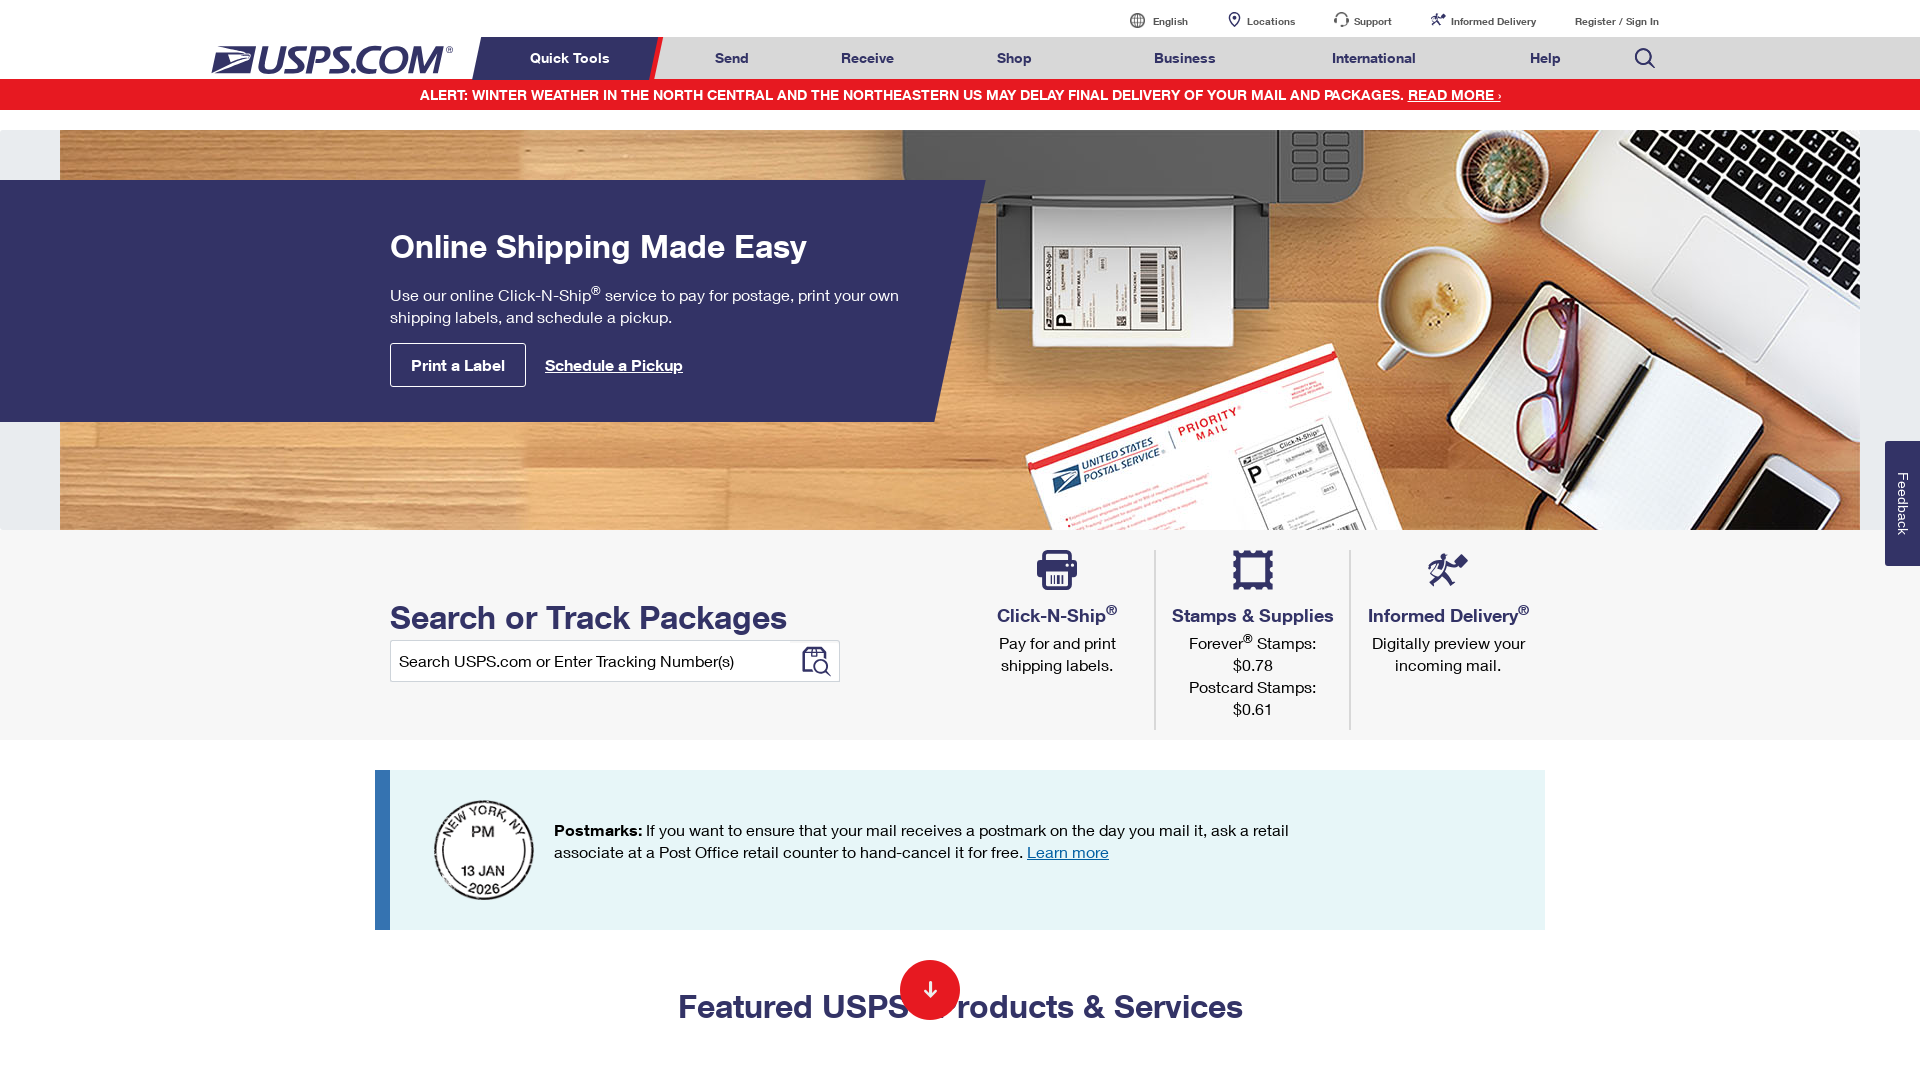

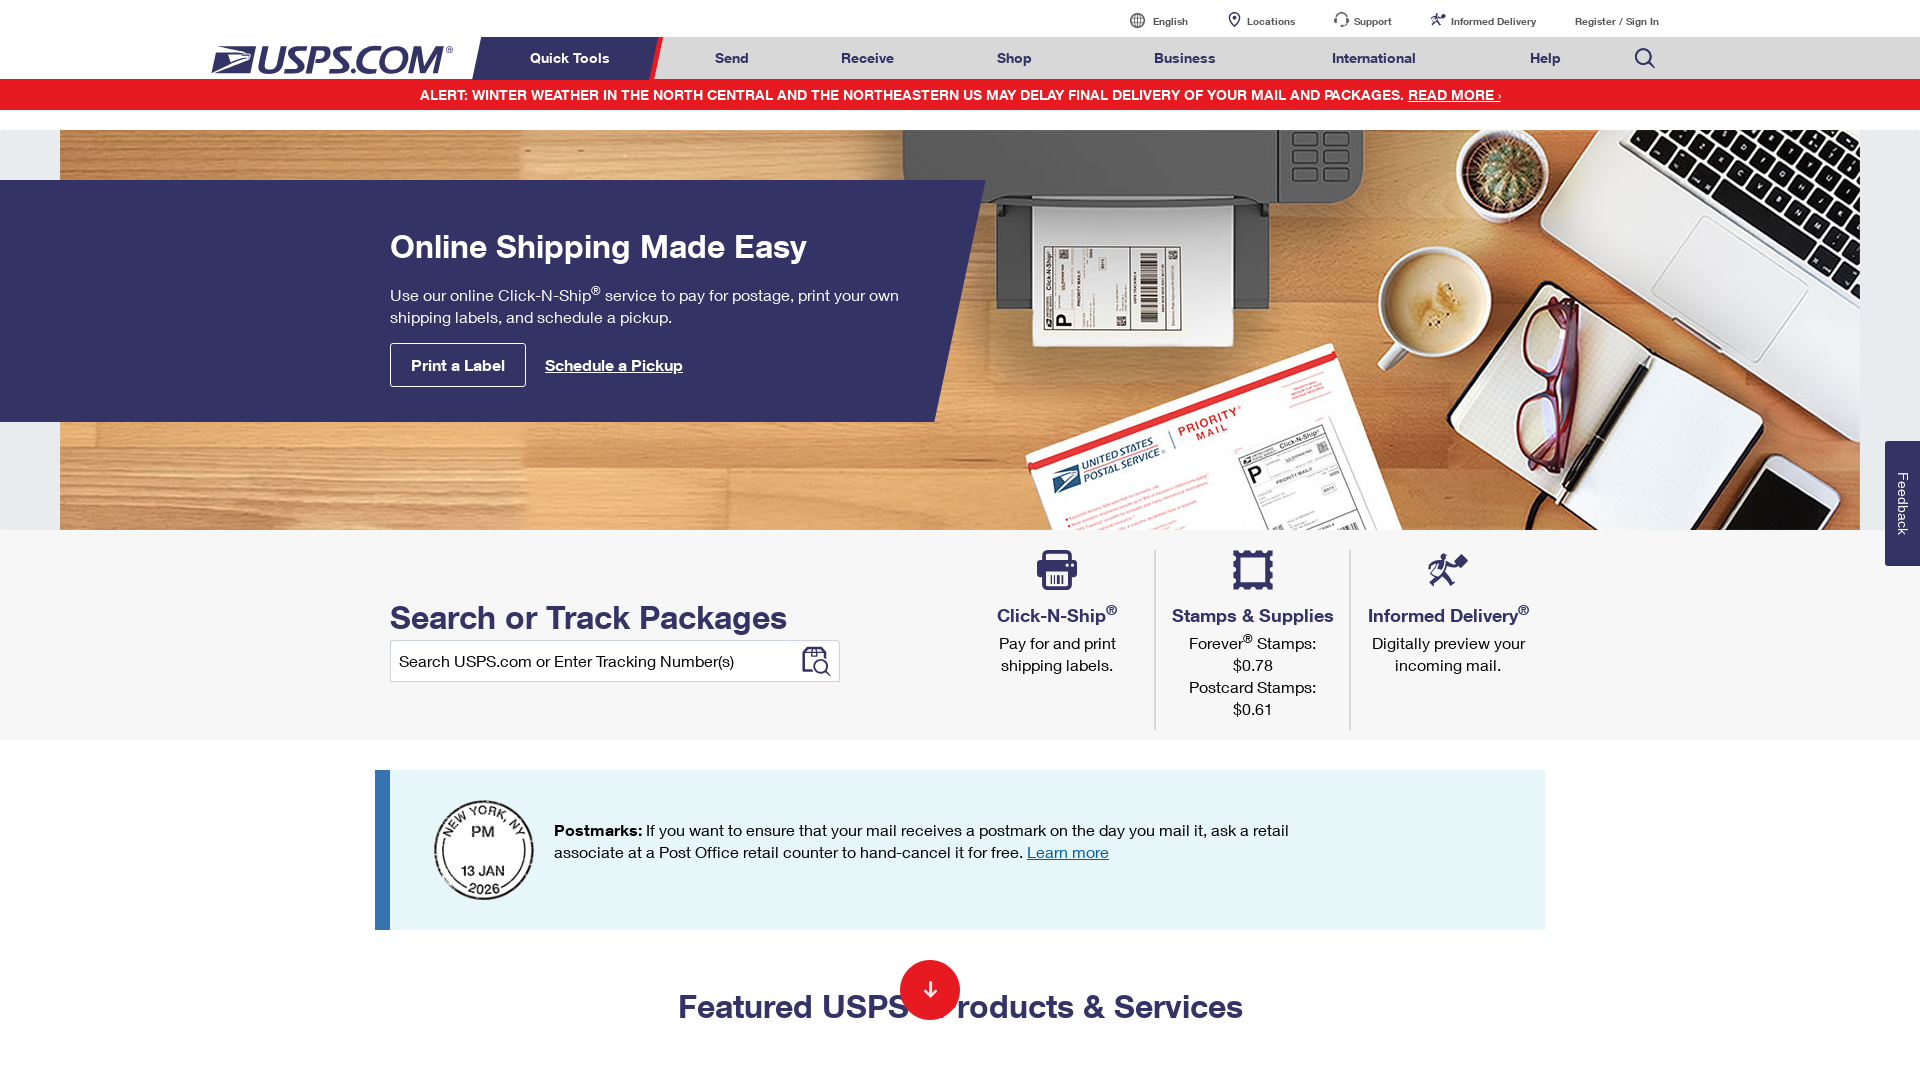